Tests the ability to open a new browser window, navigate to a different page in the new window, and verify that two windows are open.

Starting URL: https://the-internet.herokuapp.com

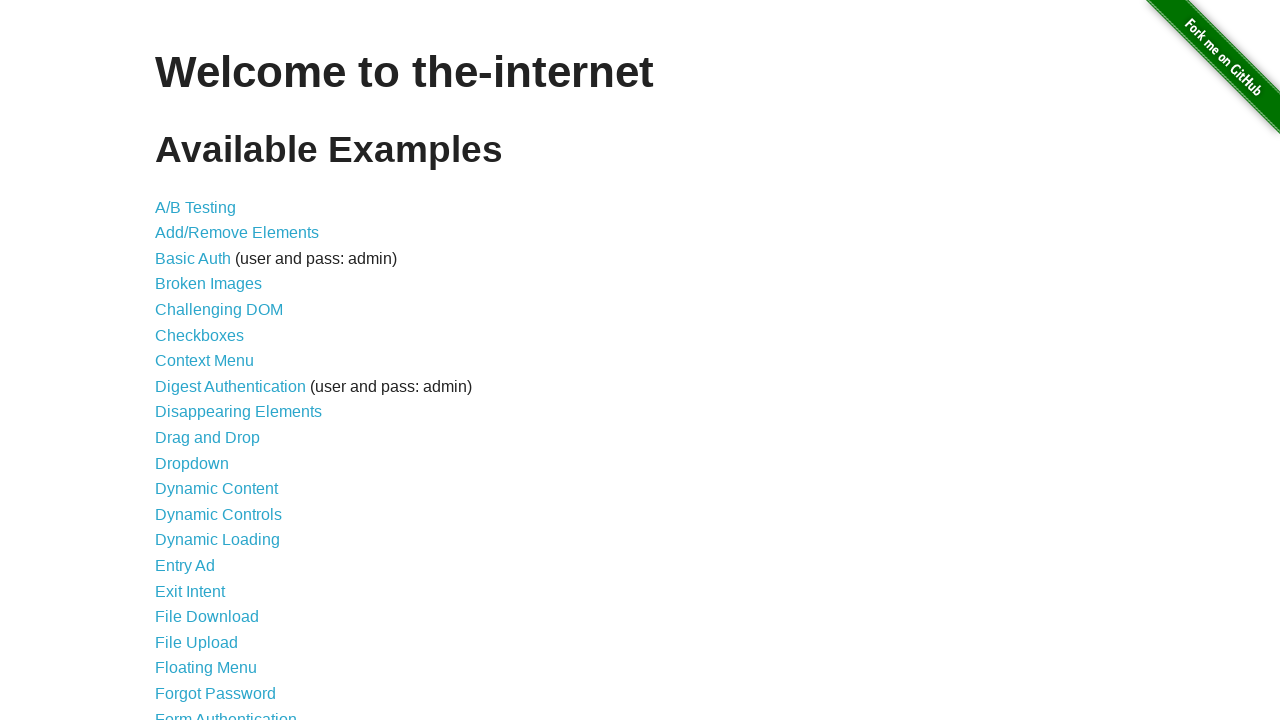

Opened a new browser window/tab in the same context
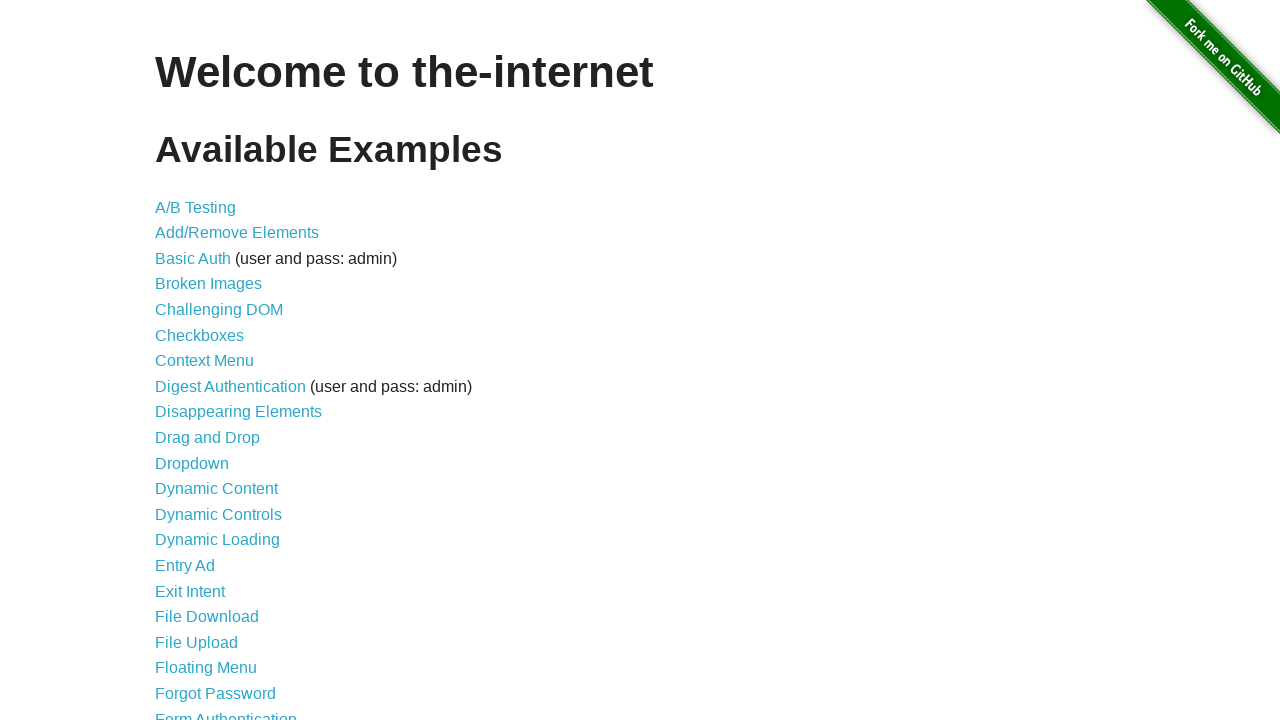

Navigated new window to the typos page
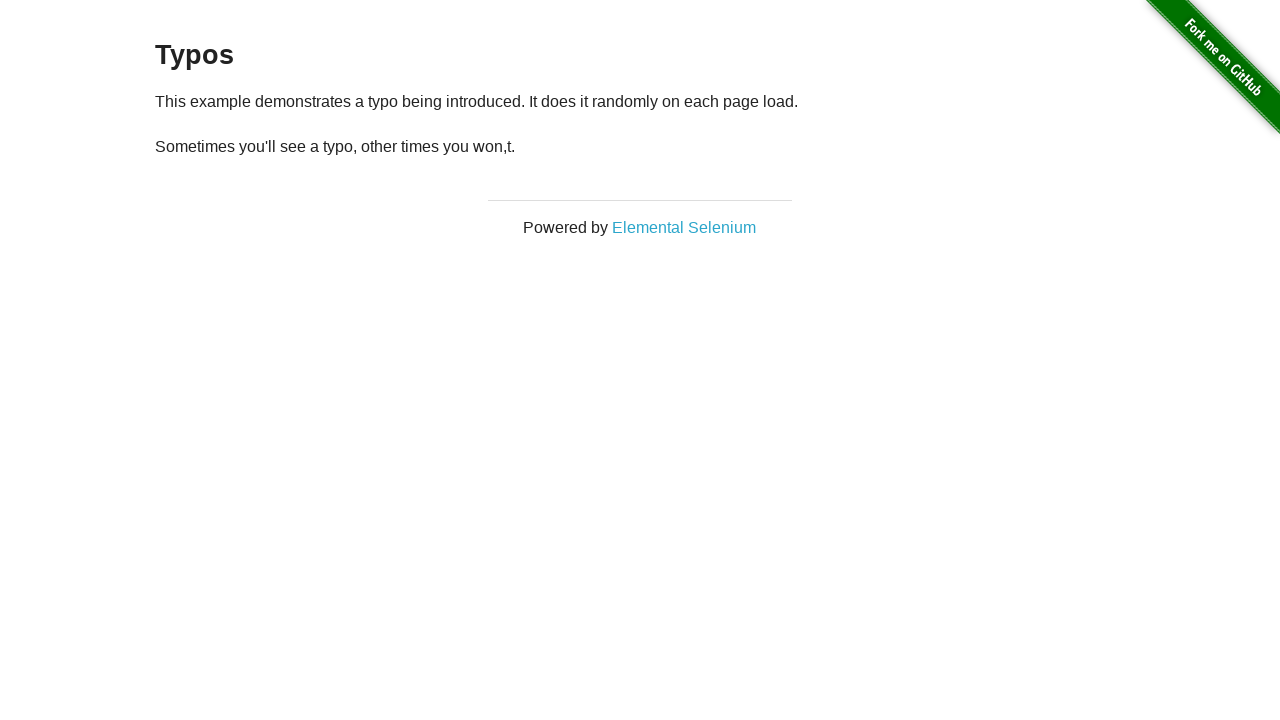

Verified that 2 pages are open in the context
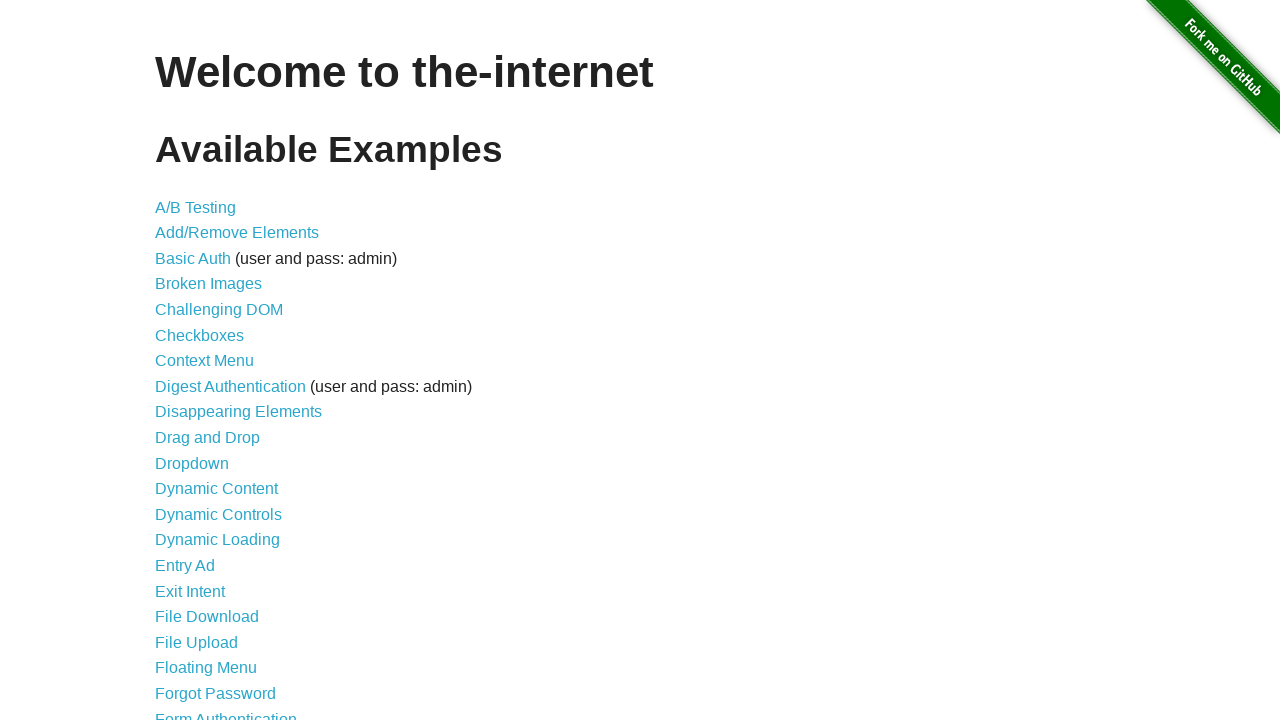

Assertion passed: exactly 2 windows/pages are open
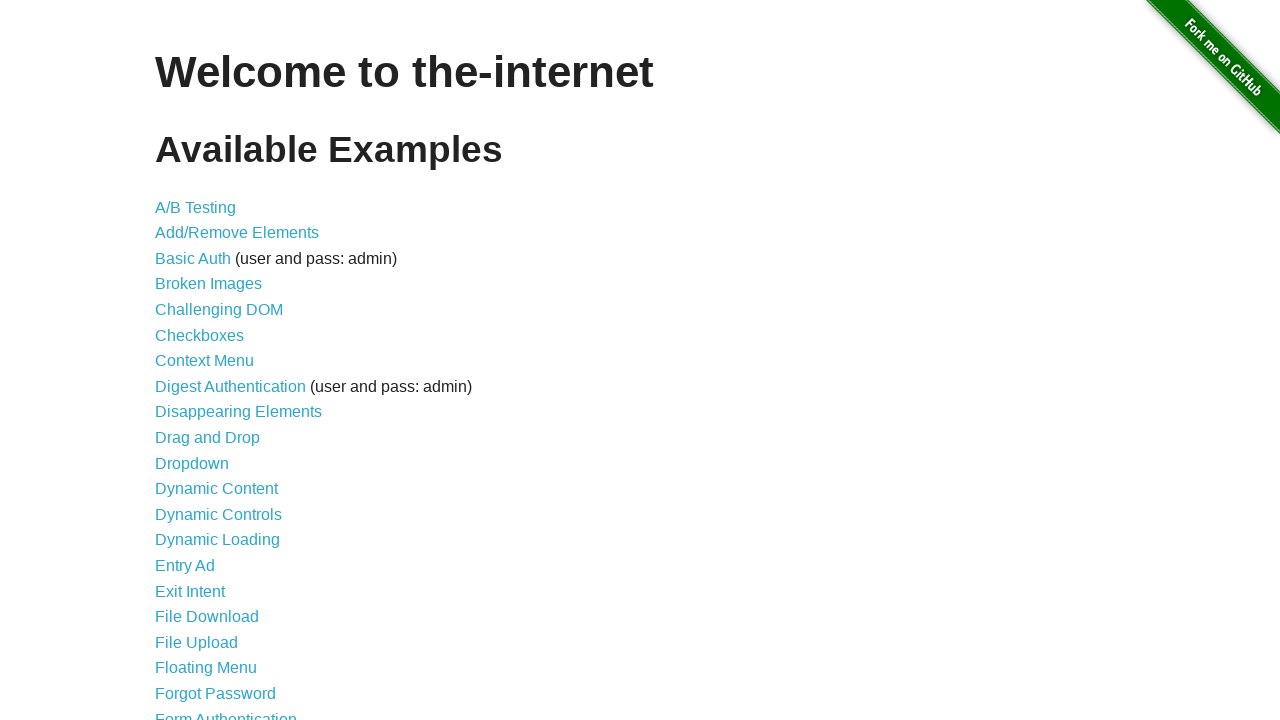

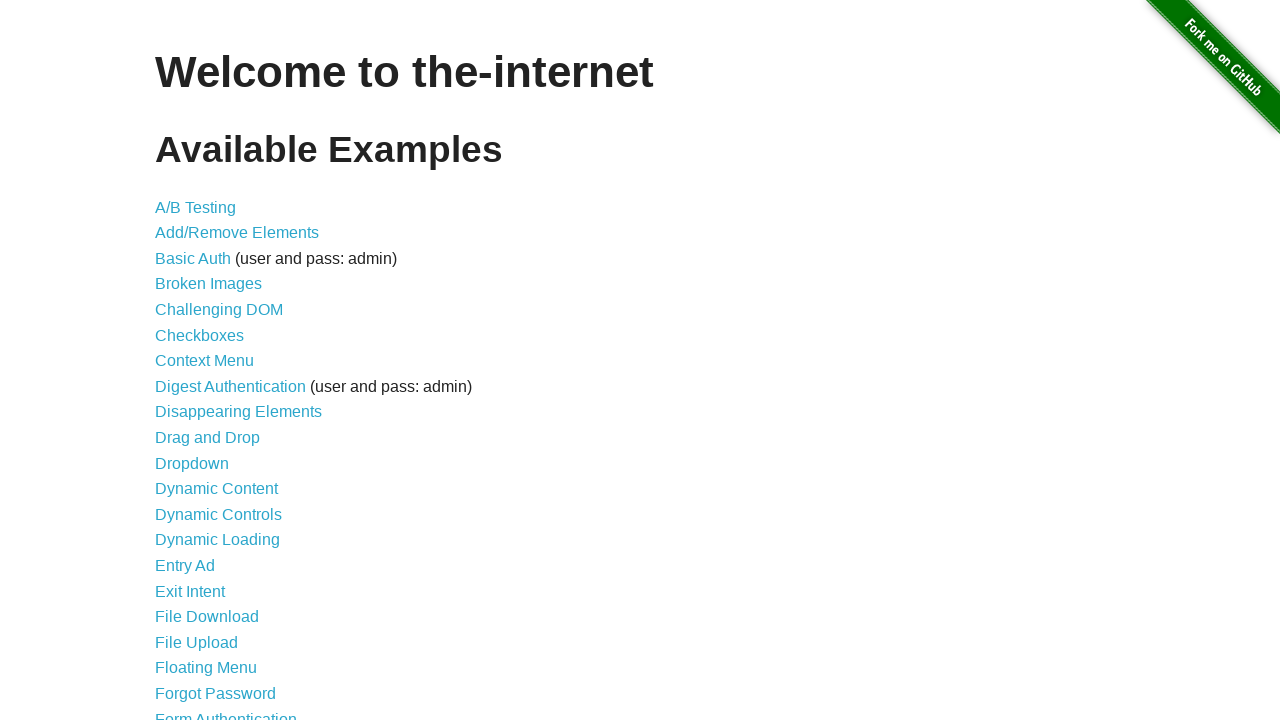